Tests clicking a button with a dynamic ID on a UI testing playground. The test clicks the blue button multiple times with page refreshes to verify handling of elements with changing IDs.

Starting URL: http://uitestingplayground.com/dynamicid

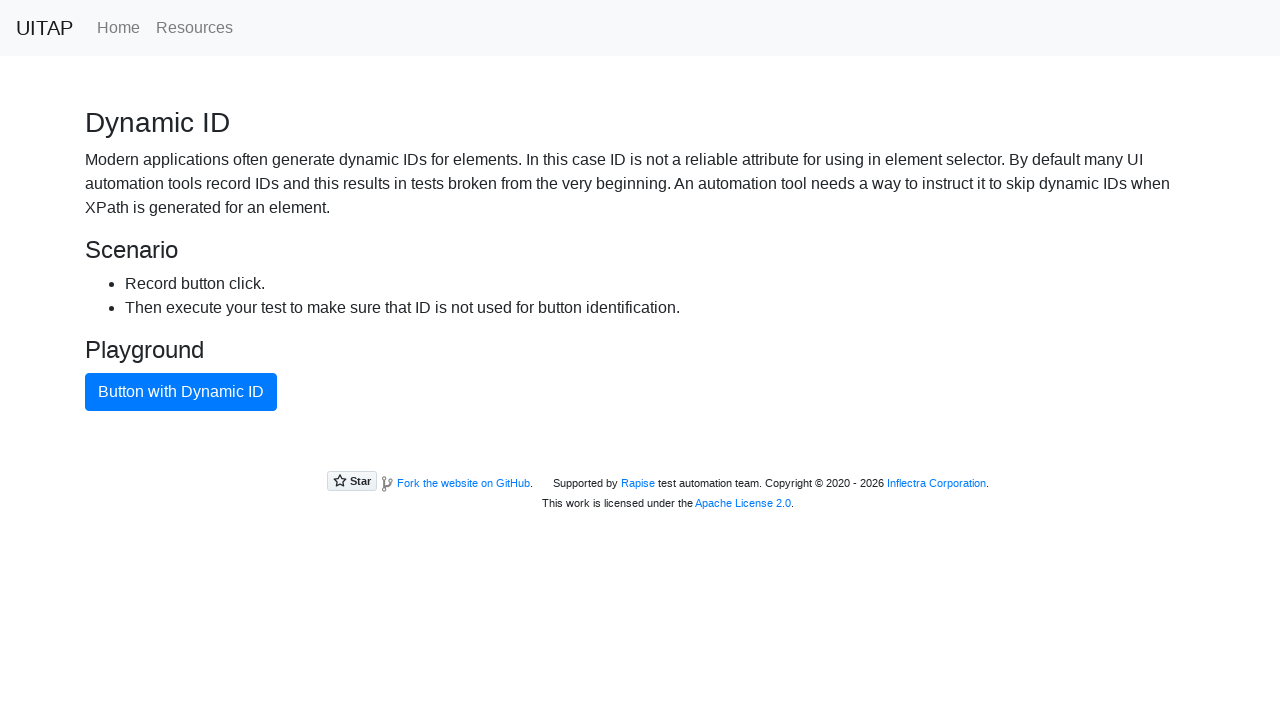

Clicked blue button with dynamic ID (iteration 1) at (181, 392) on .btn
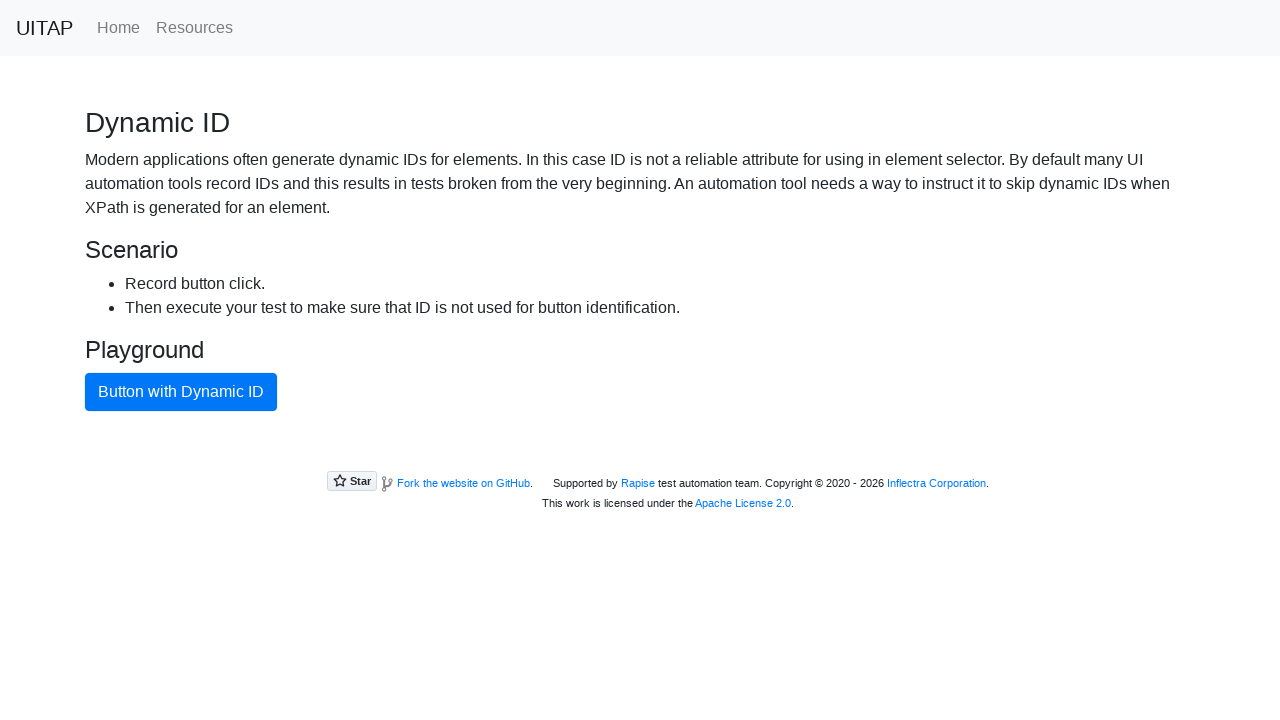

Waited 2 seconds after button click
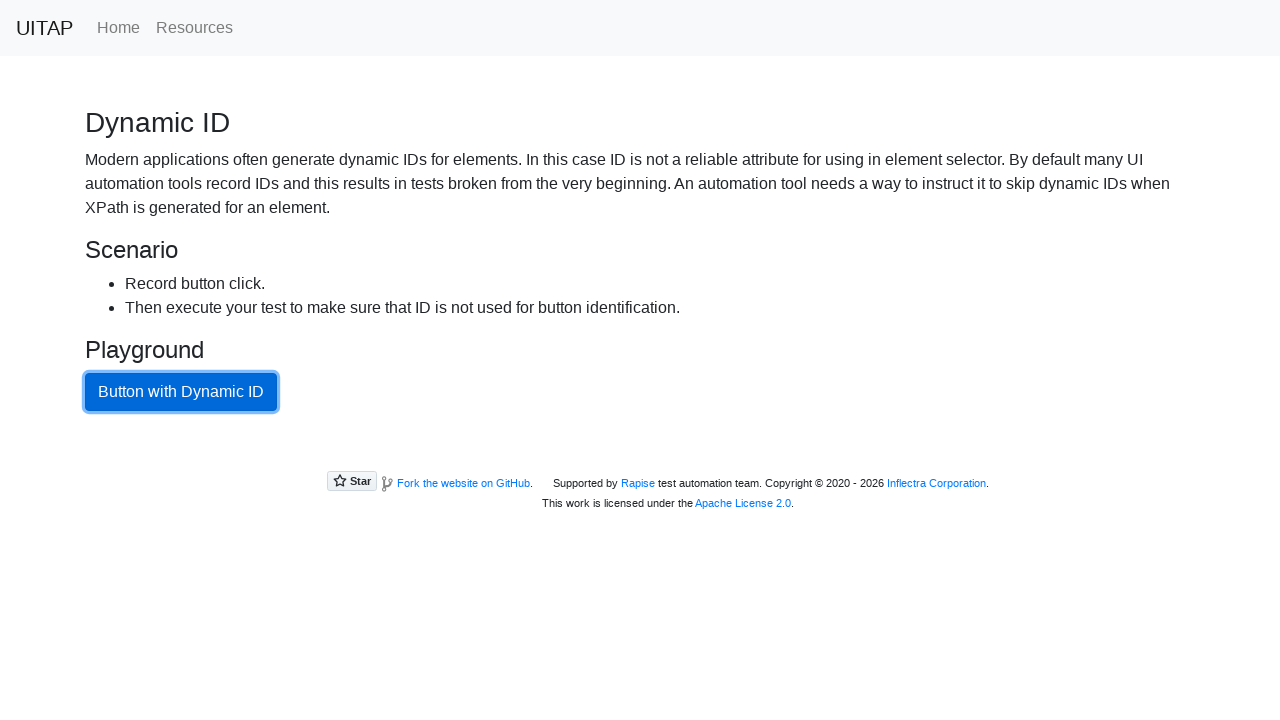

Reloaded page to get new dynamic ID
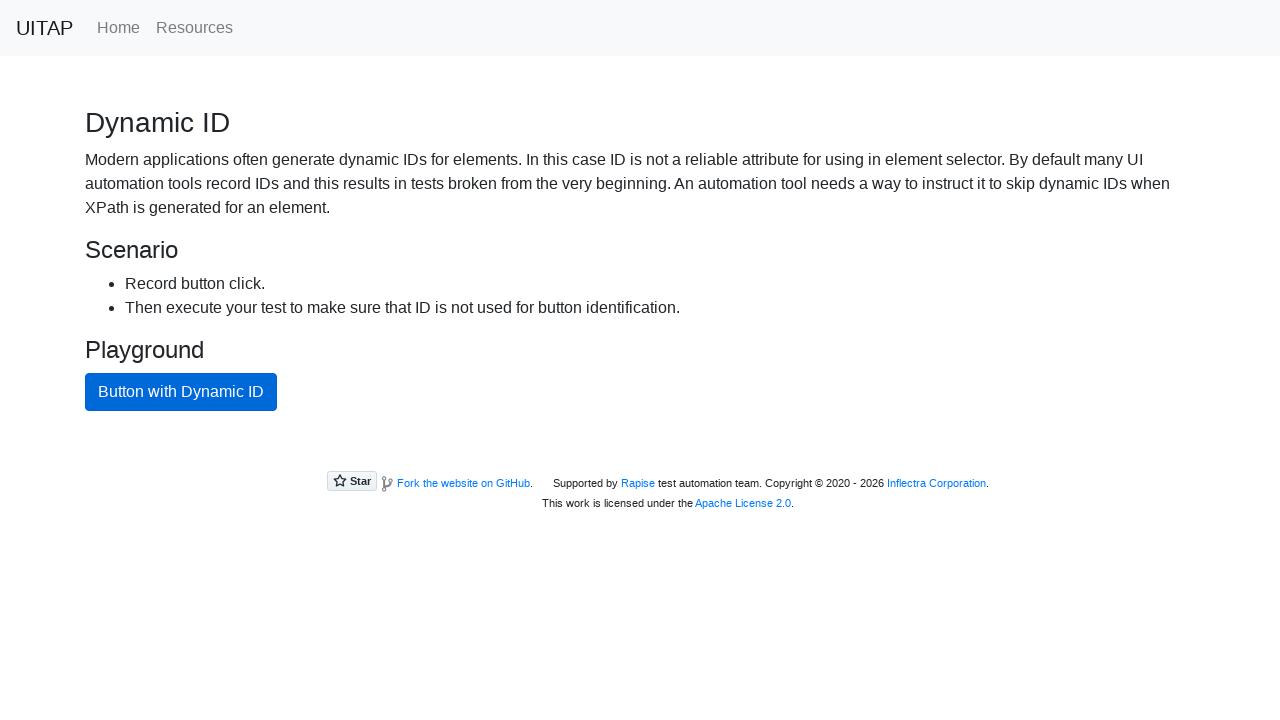

Blue button loaded after page refresh
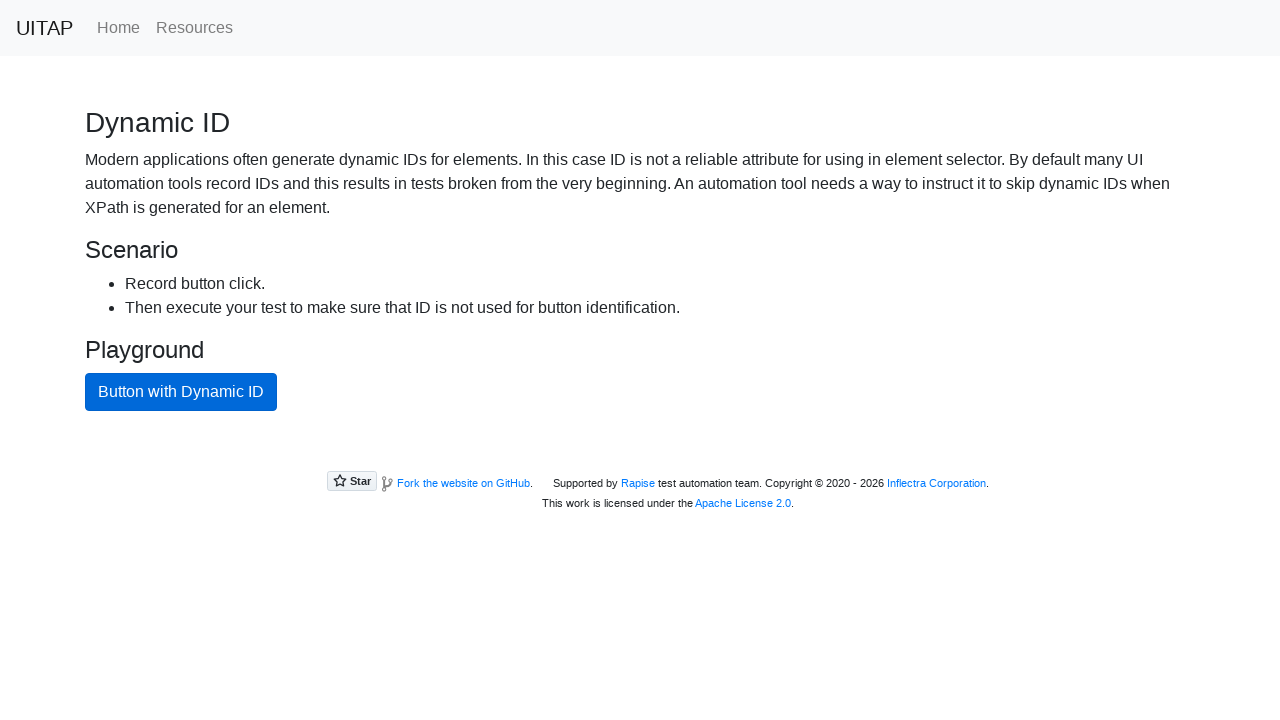

Clicked blue button with dynamic ID (iteration 2) at (181, 392) on .btn
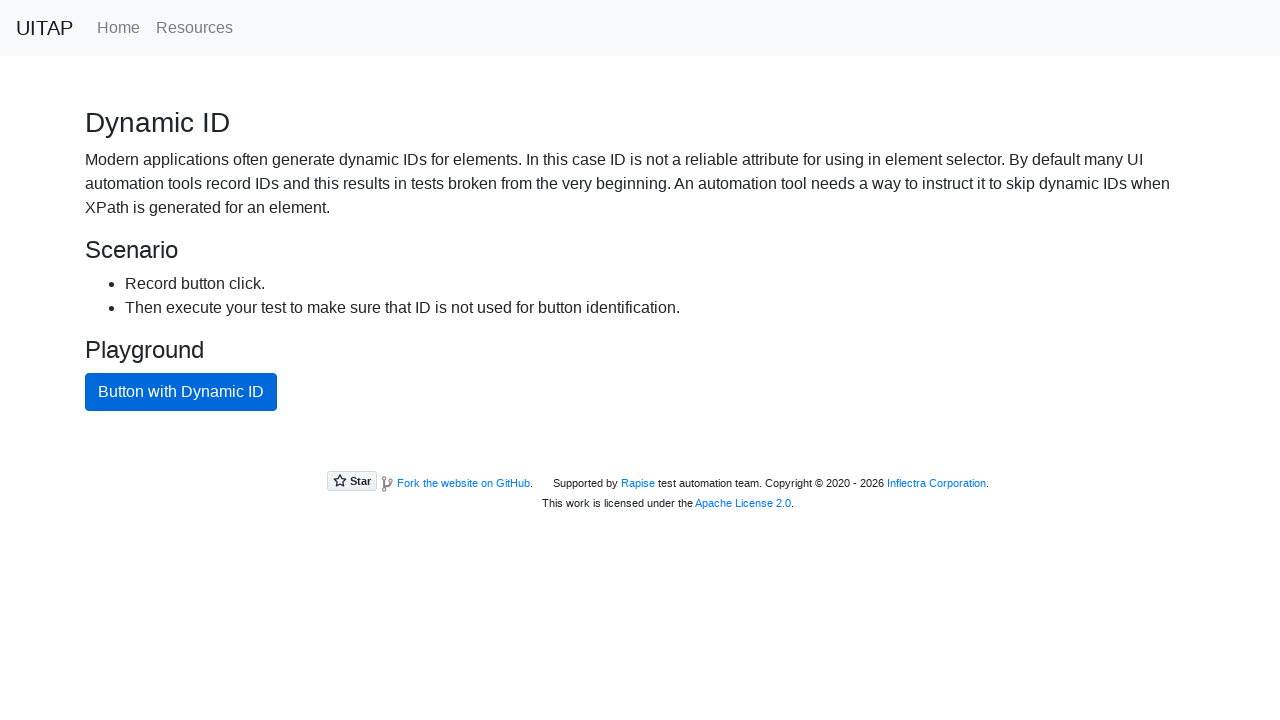

Waited 2 seconds after button click
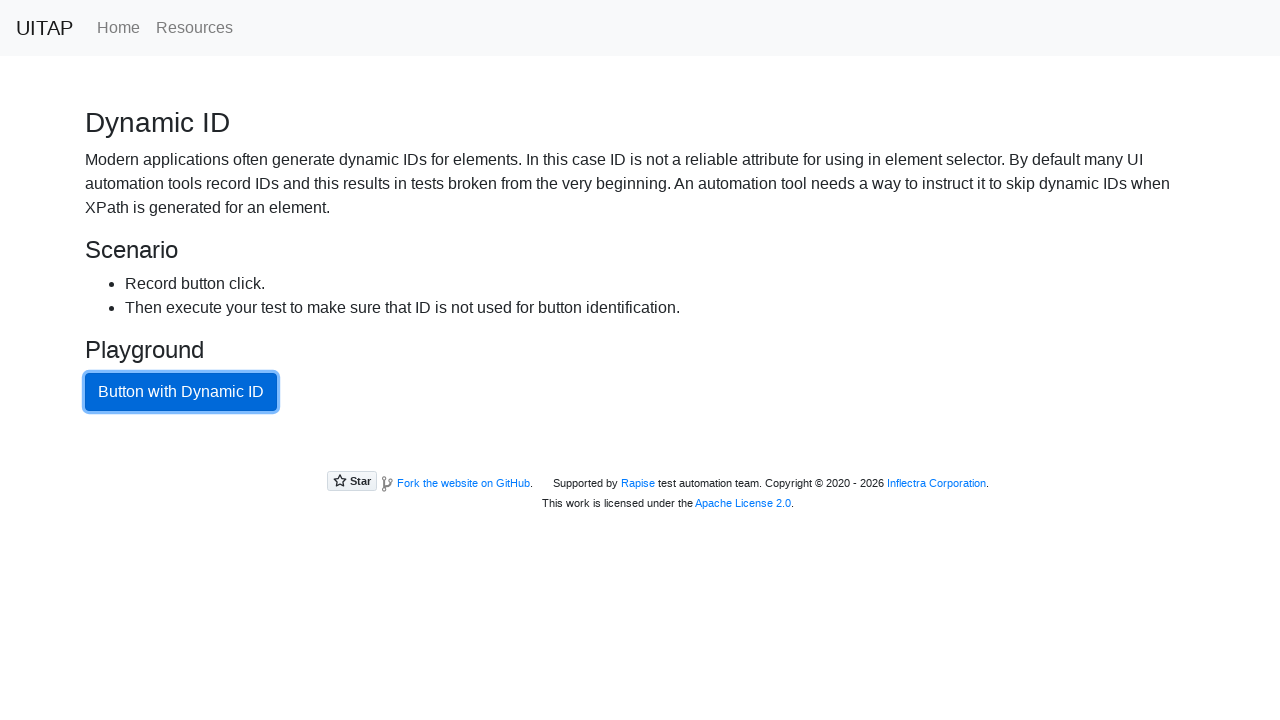

Reloaded page to get new dynamic ID
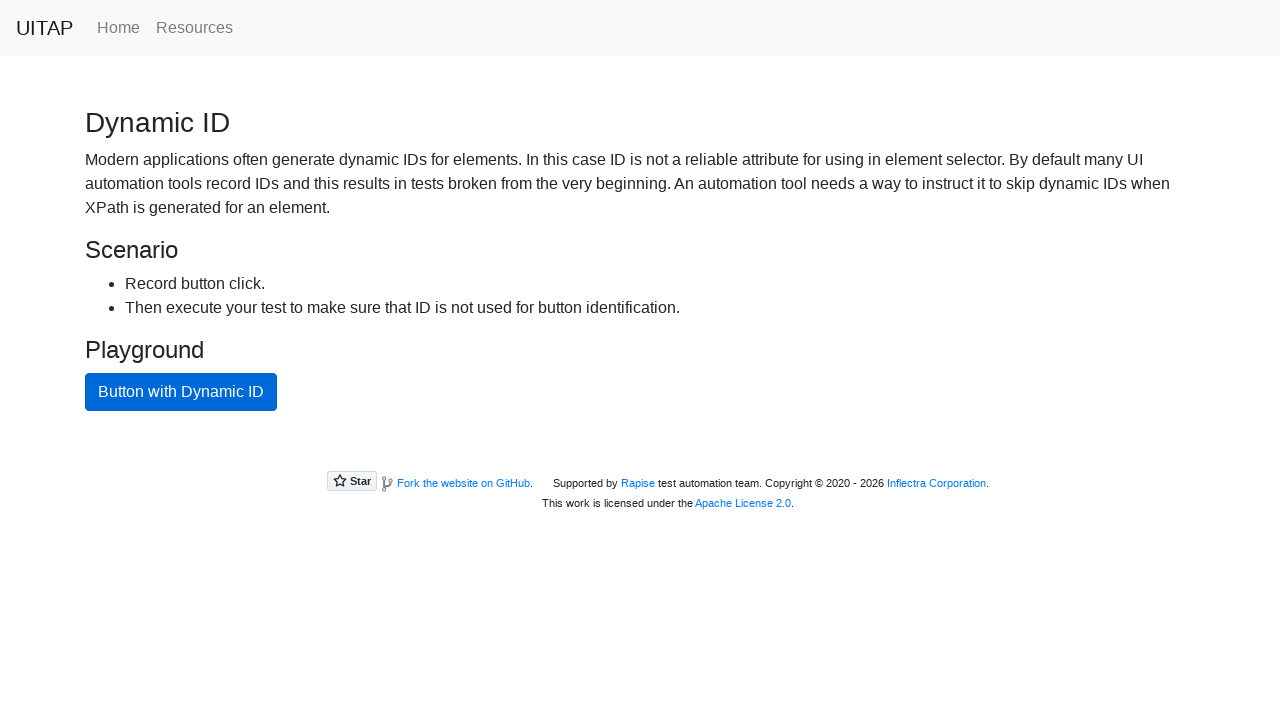

Blue button loaded after page refresh
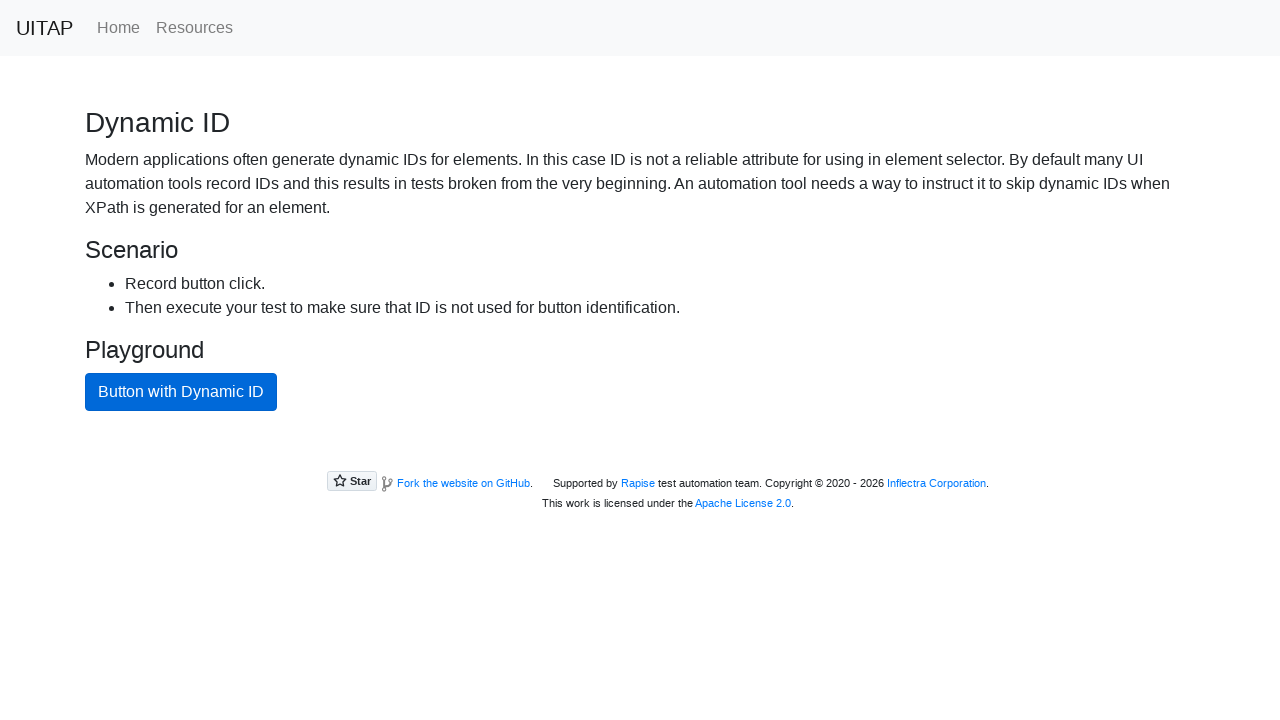

Clicked blue button with dynamic ID (iteration 3) at (181, 392) on .btn
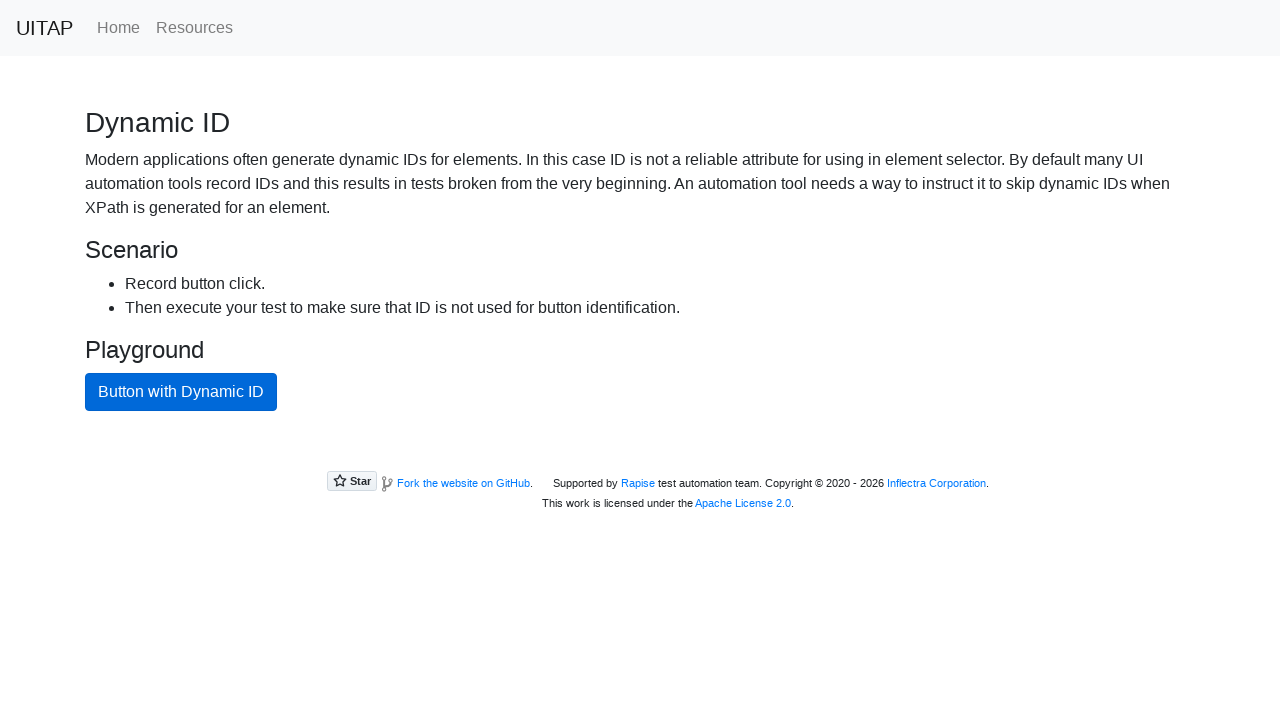

Waited 2 seconds after button click
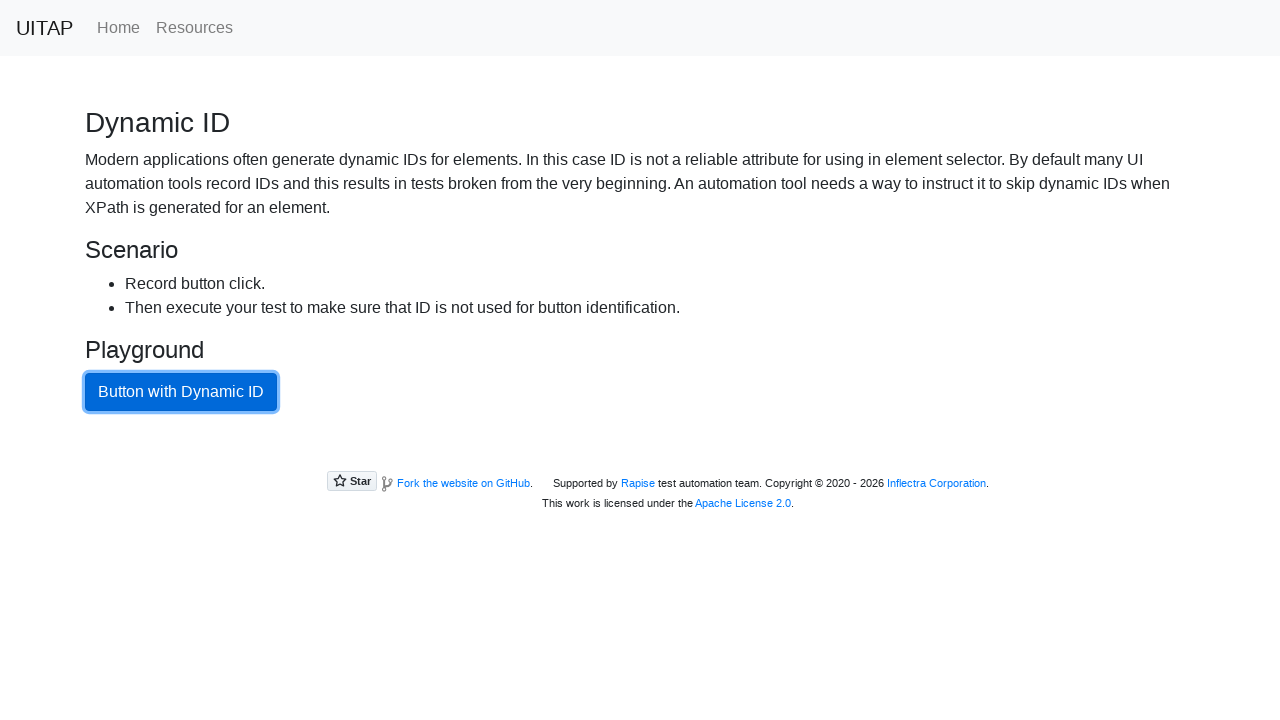

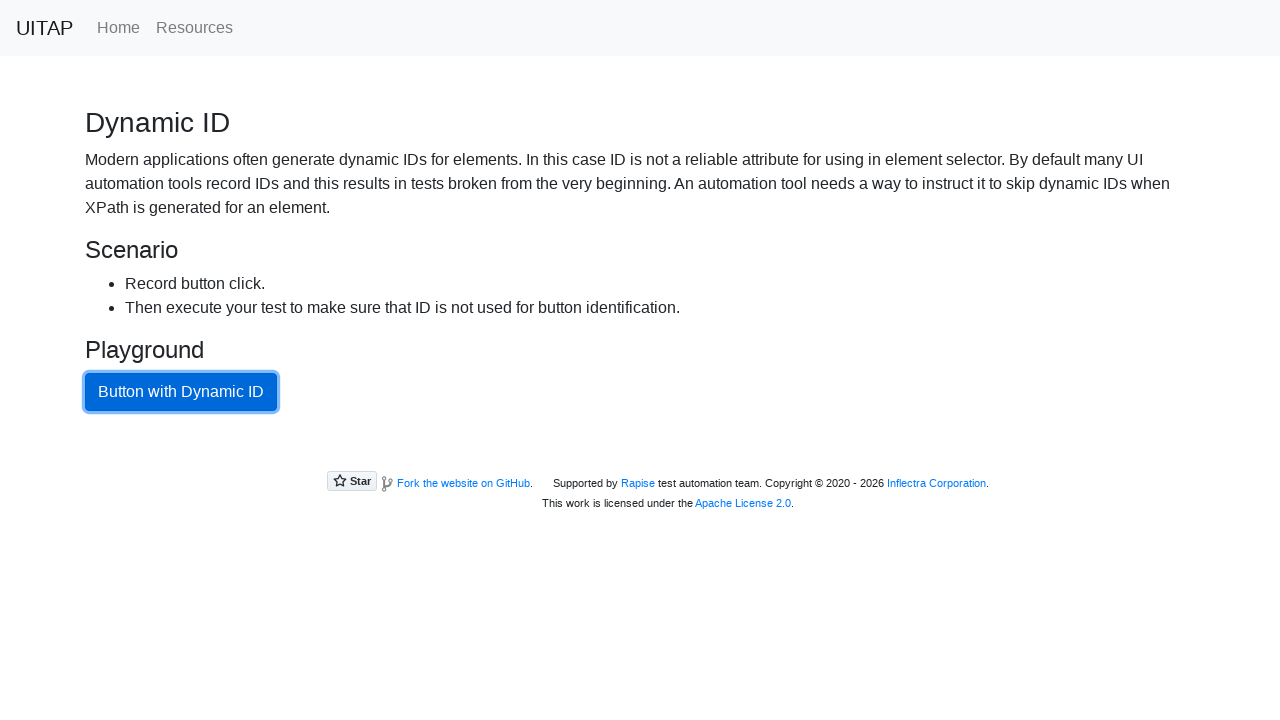